Navigates to W3Schools HTML tables tutorial page and verifies the presence of a sample table with headers and data rows.

Starting URL: https://www.w3schools.com/html/html_tables.asp

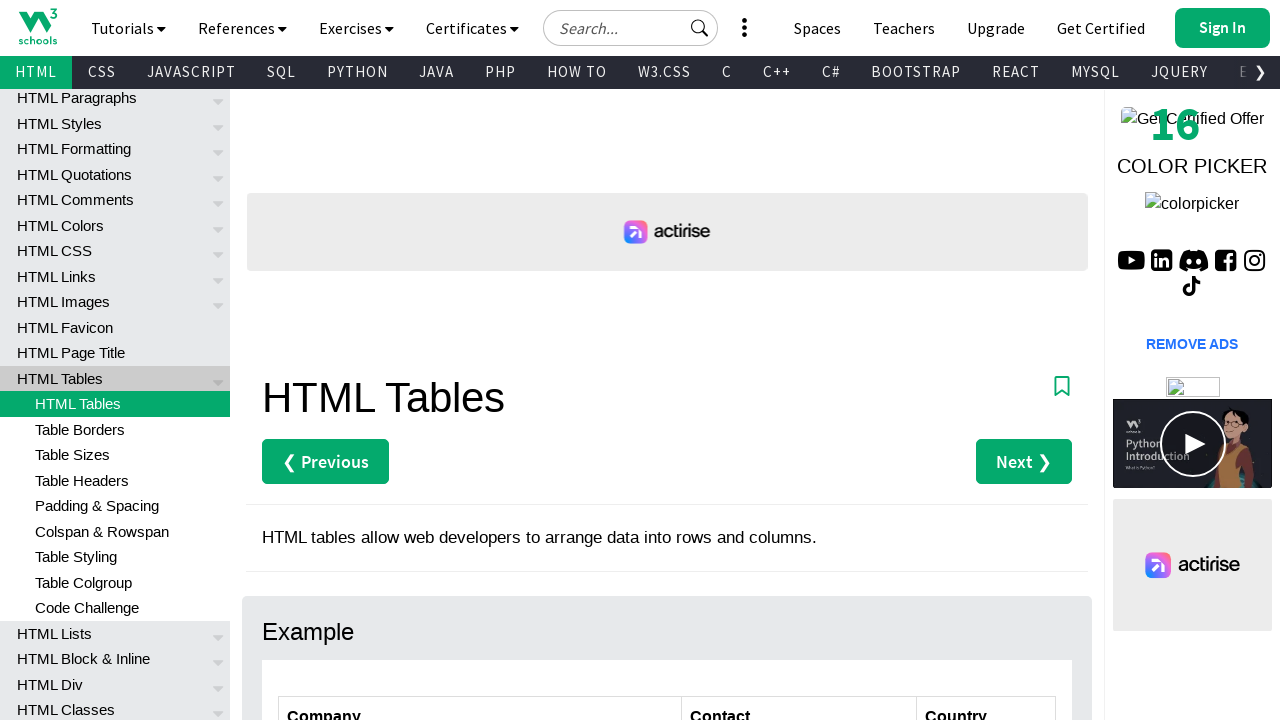

Waited for customers table to be visible
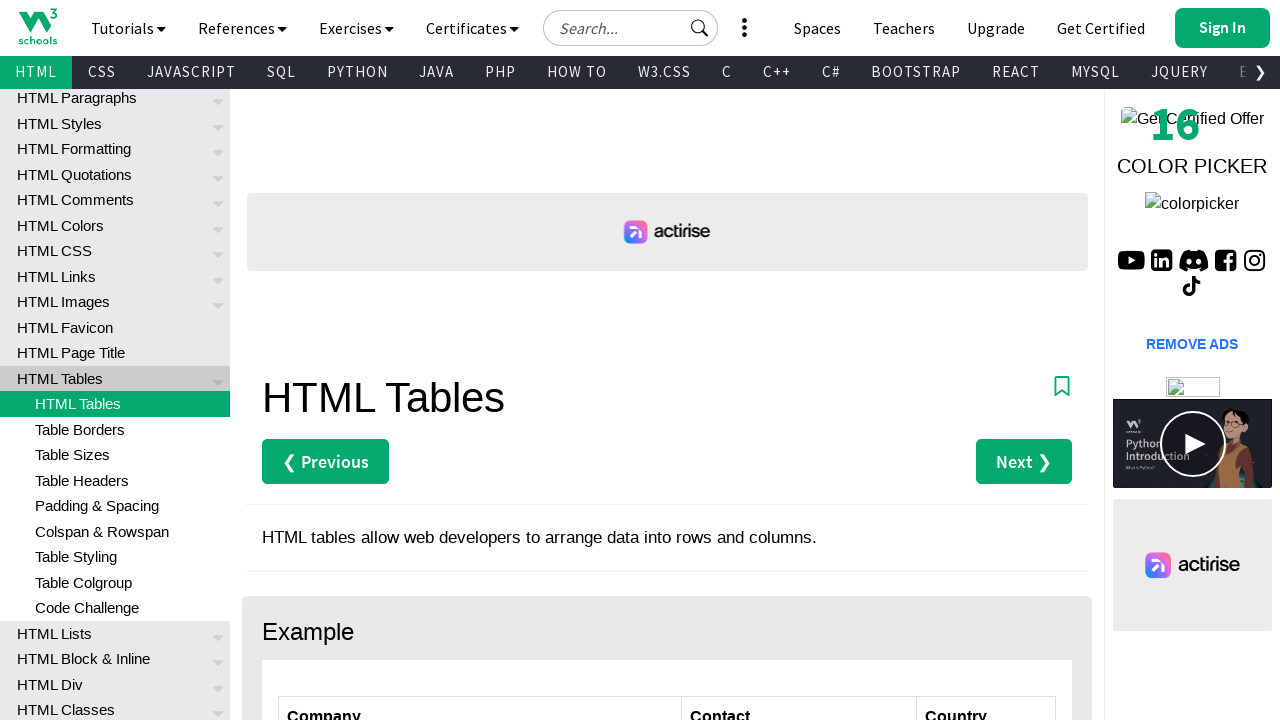

Located table header row
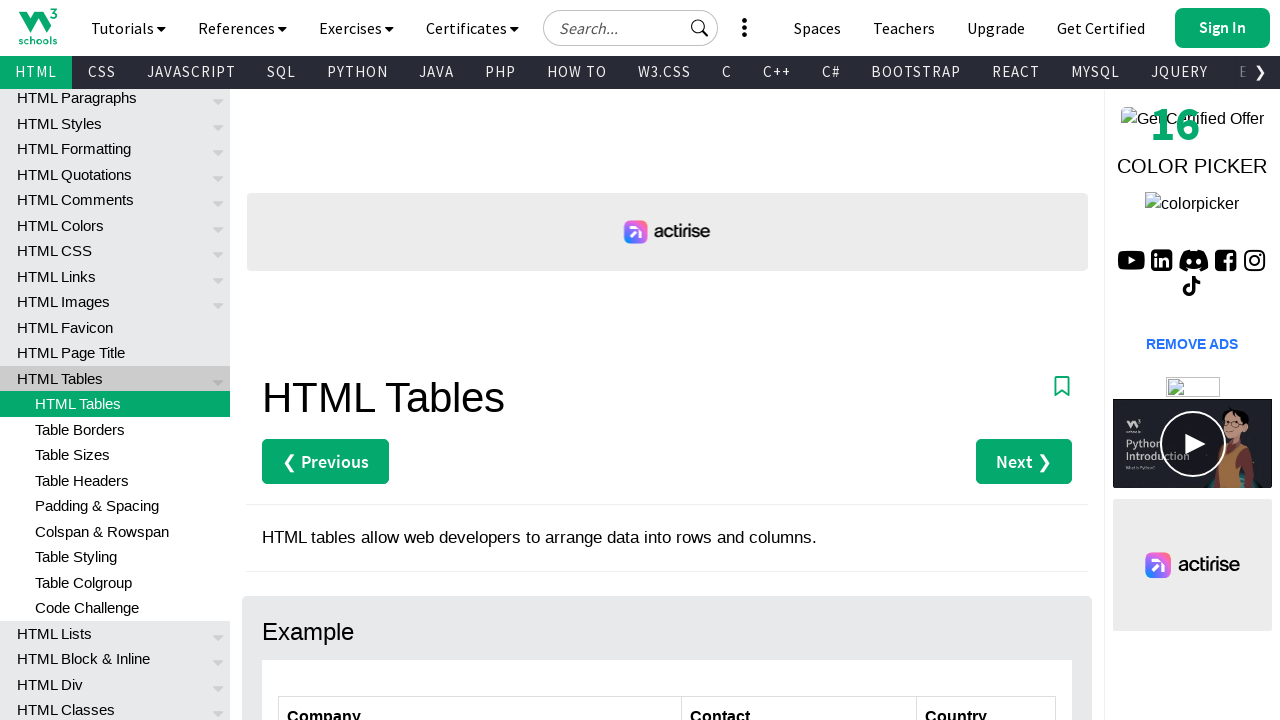

Verified first table header exists
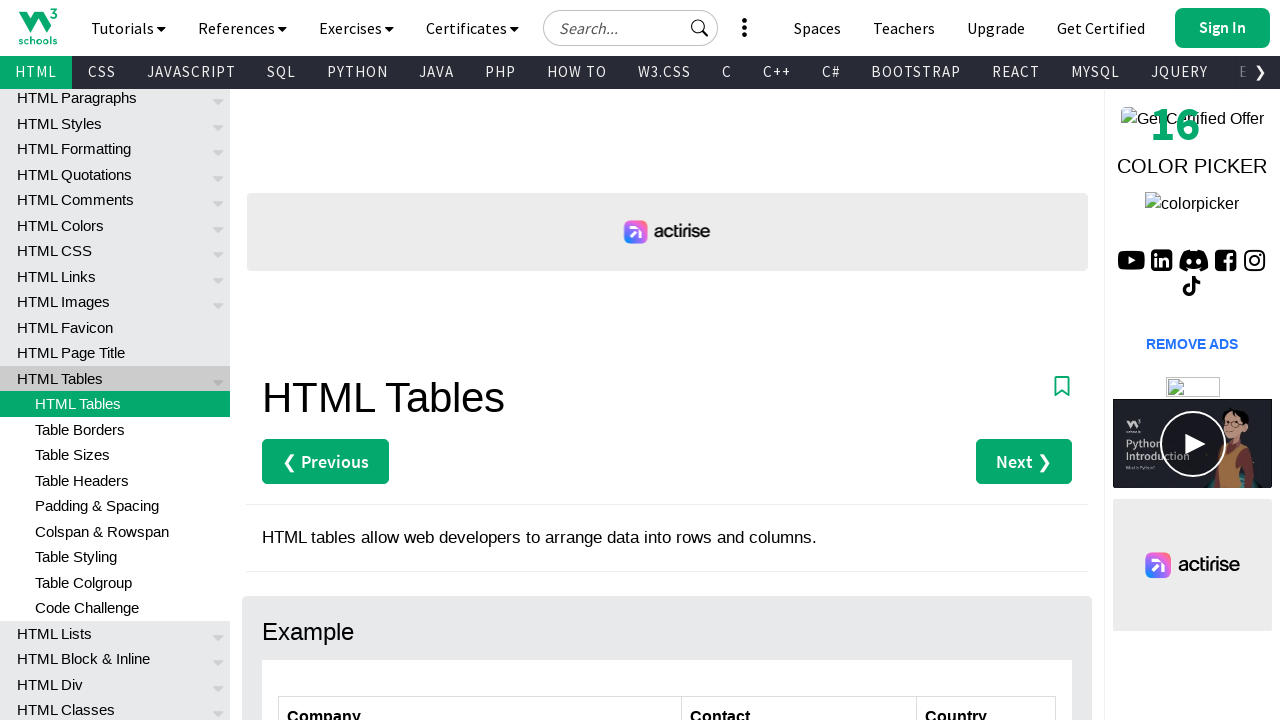

Located all table rows
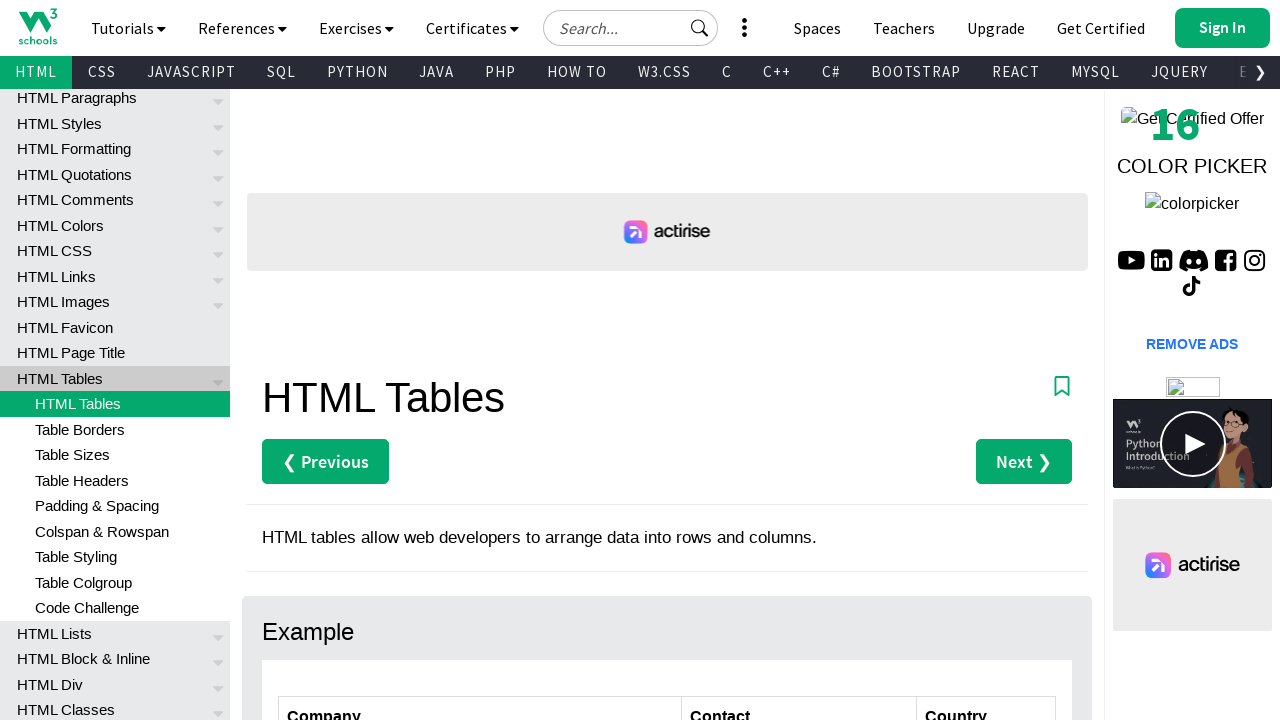

Verified second table row (first data row) exists
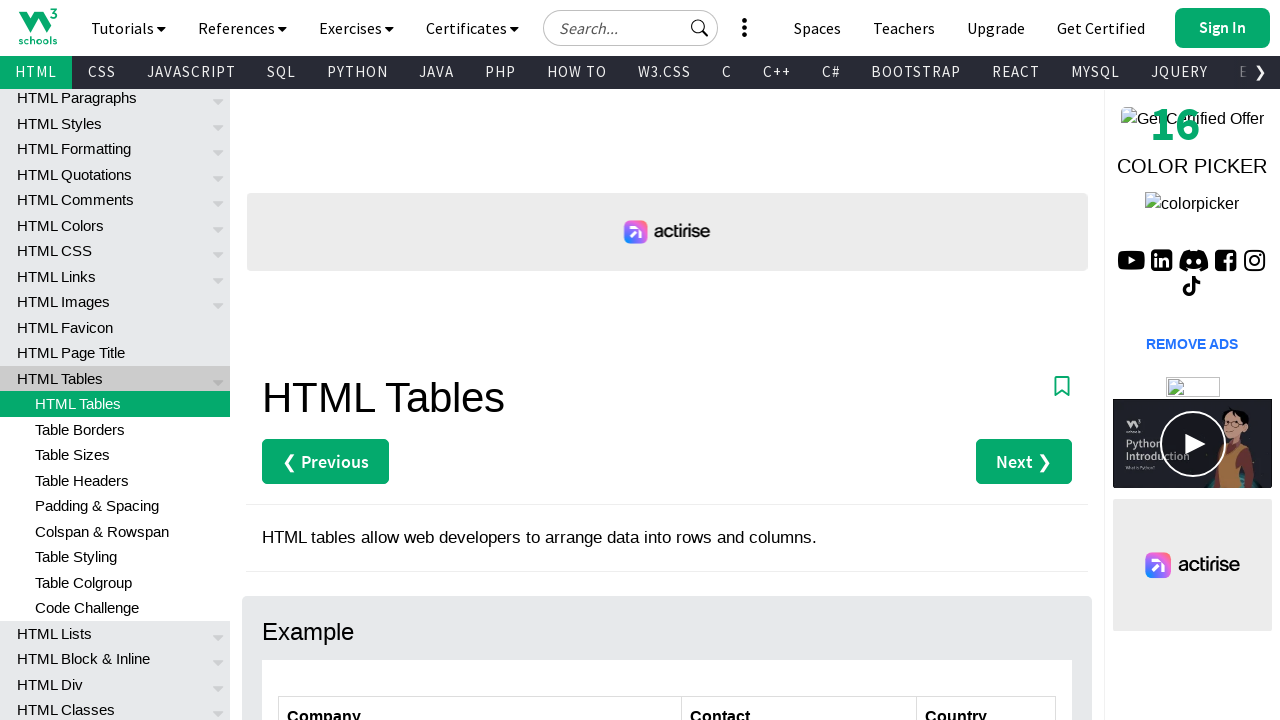

Clicked on first cell of second table row to verify interactivity at (480, 360) on xpath=//table[@id='customers']/tbody/tr[2]/td[1]
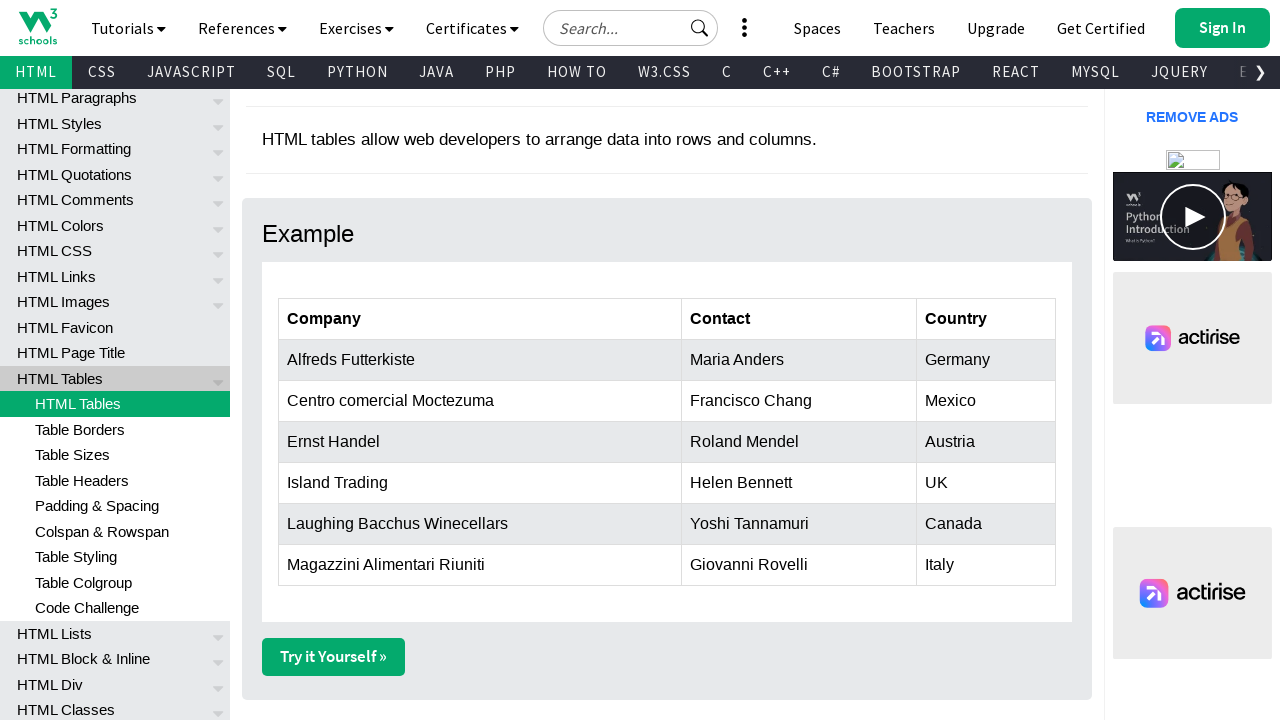

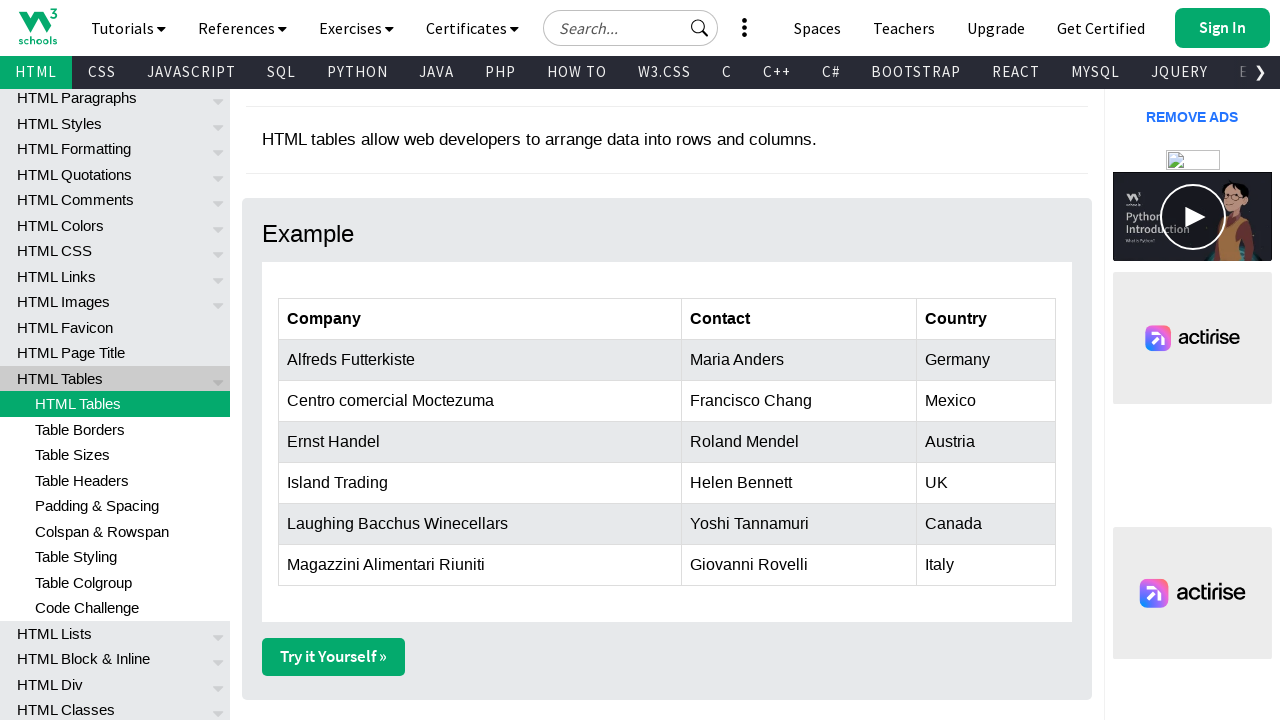